Tests confirm dialog by clicking a button to trigger it, verifying the dialog text, and dismissing (canceling) the dialog.

Starting URL: https://bonigarcia.dev/selenium-webdriver-java/dialog-boxes.html

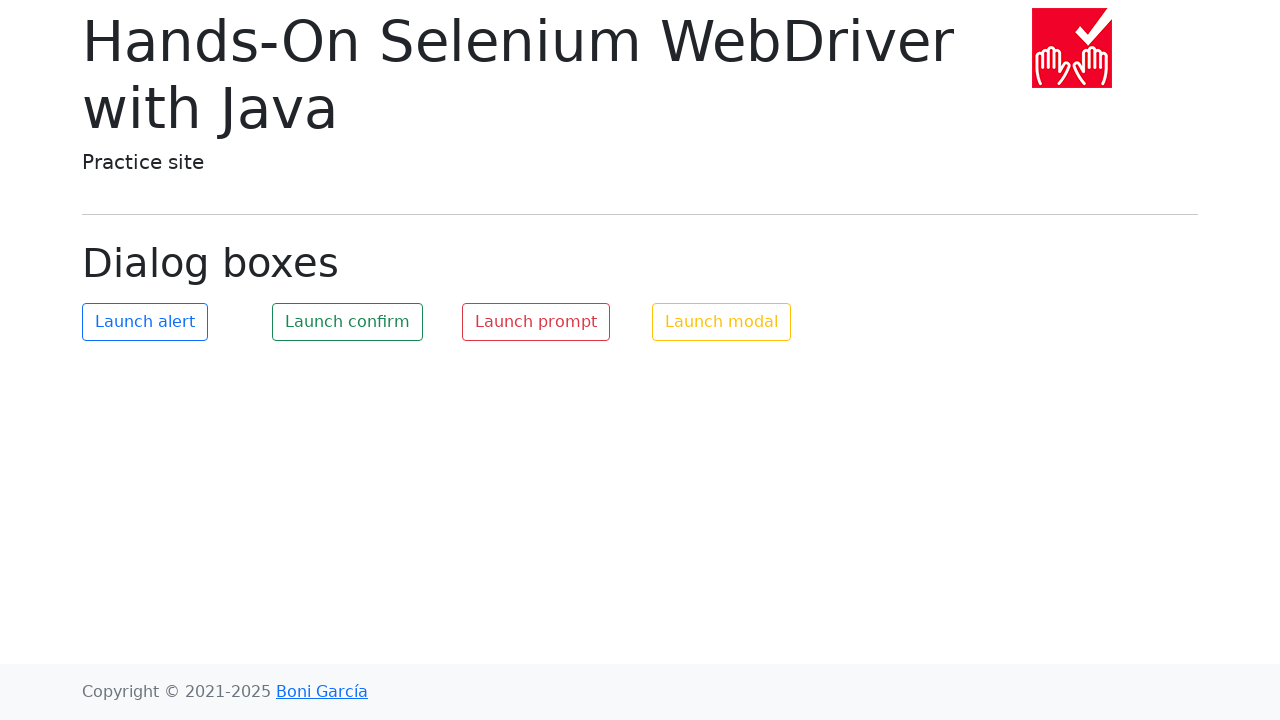

Set up dialog event handler
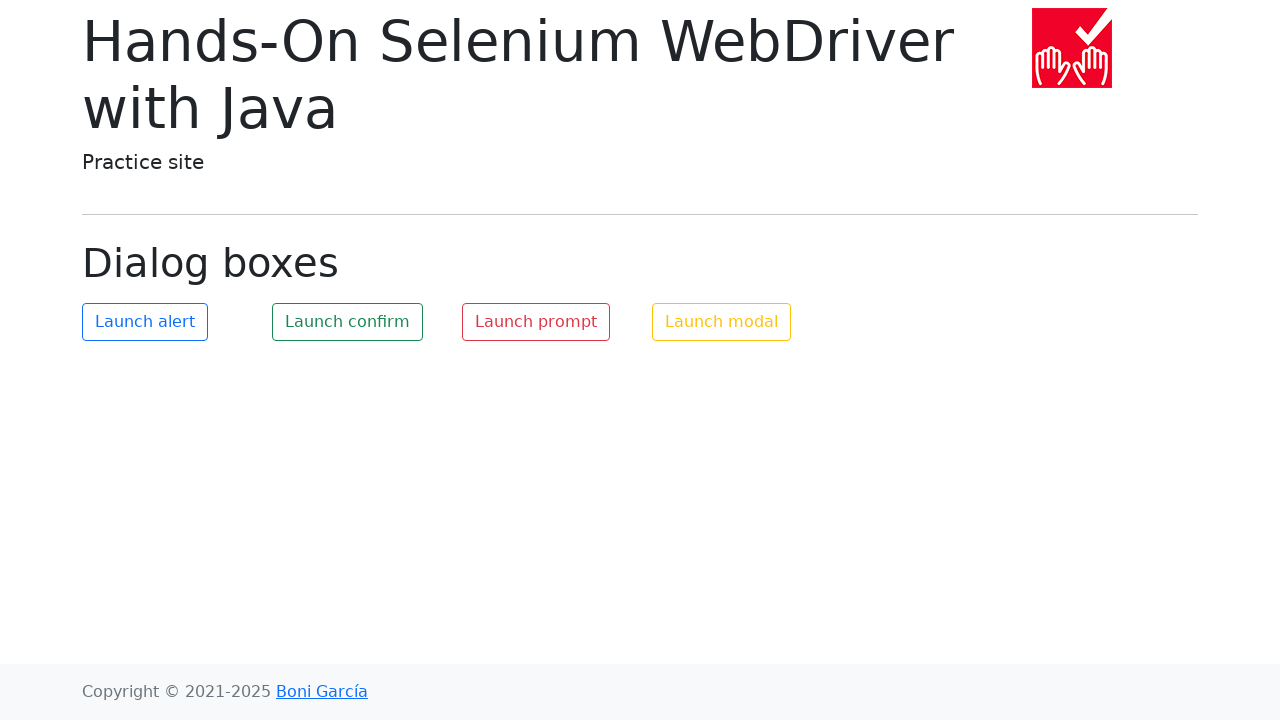

Clicked the confirm button to trigger the dialog at (348, 322) on #my-confirm
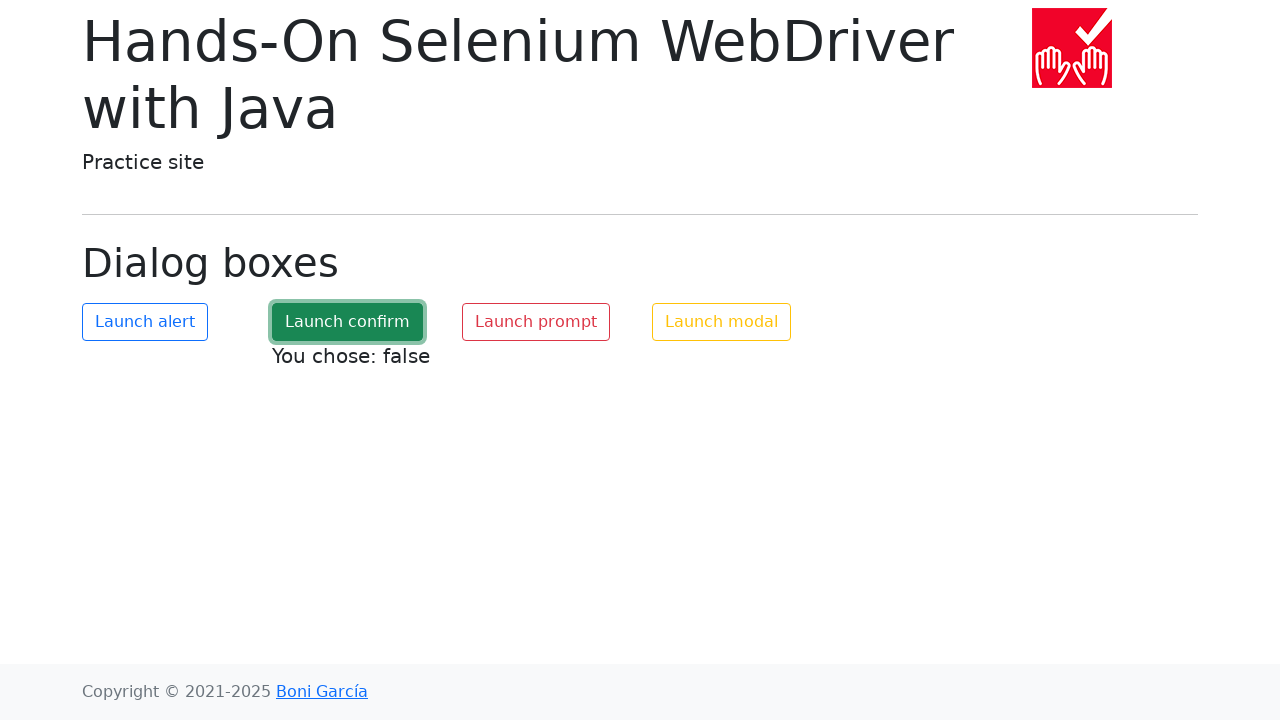

Waited for dialog to be processed
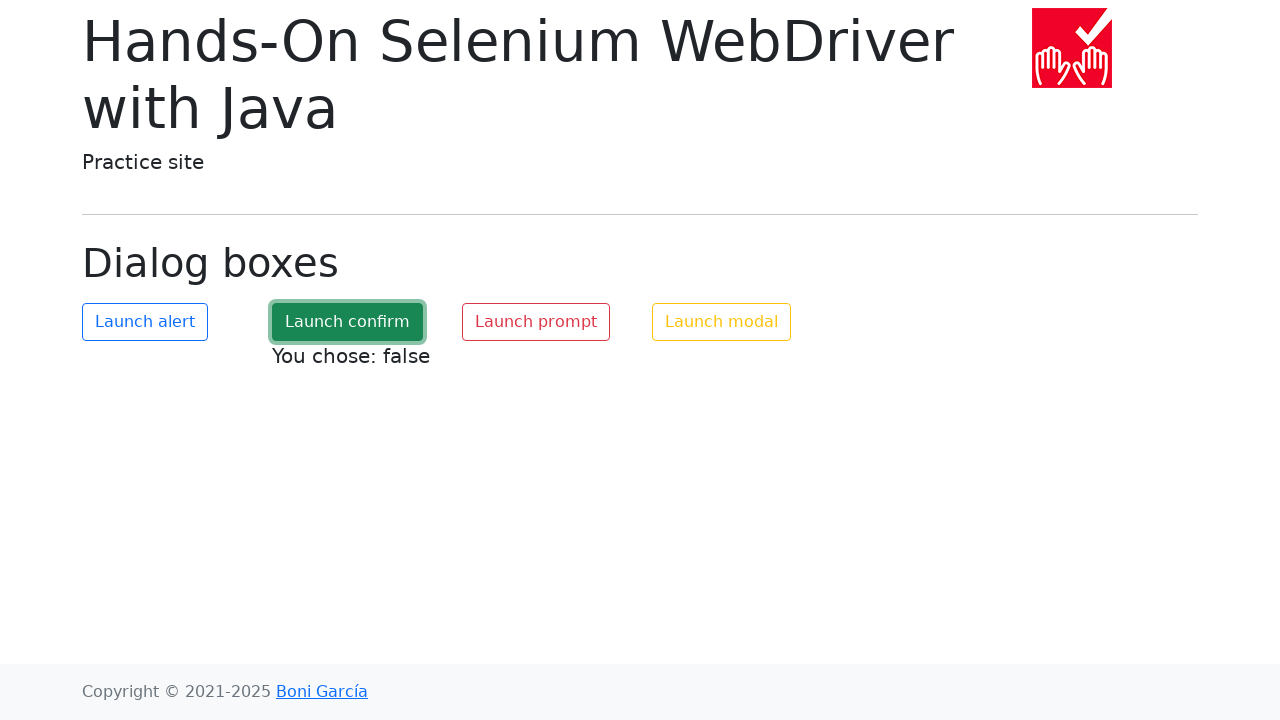

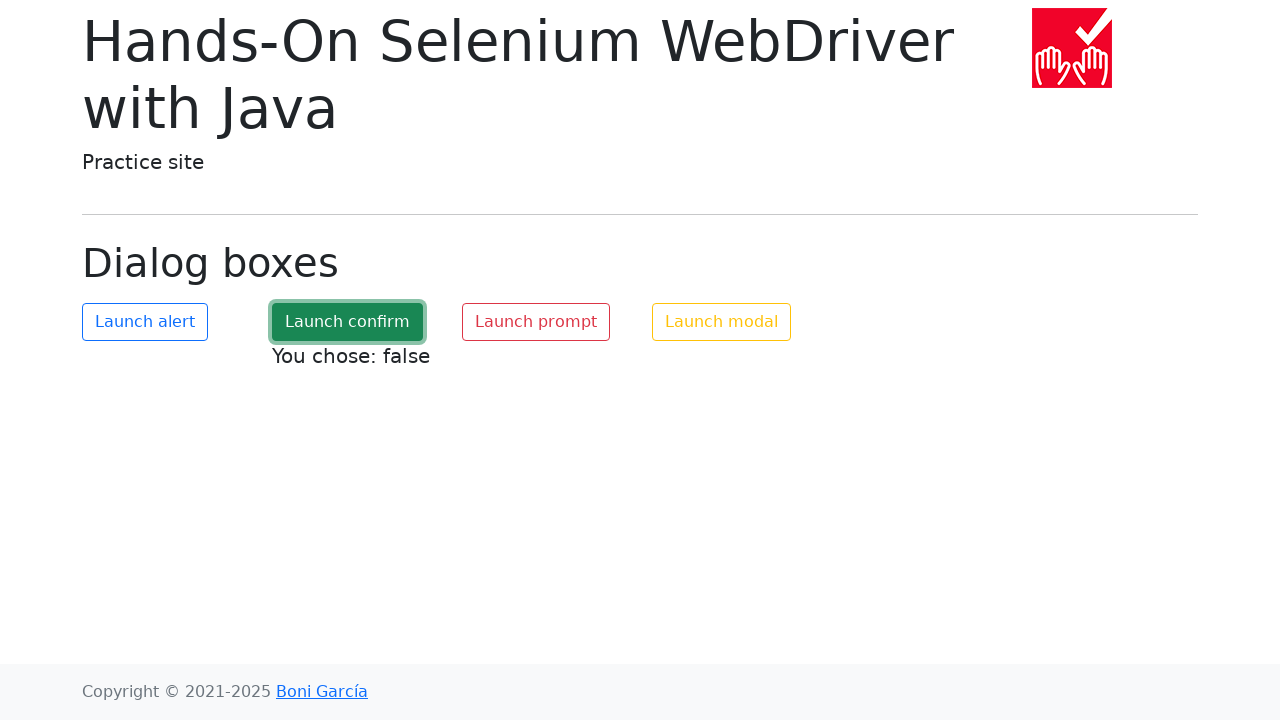